Navigates to the Automation Practice page and verifies that footer links are present on the page

Starting URL: https://rahulshettyacademy.com/AutomationPractice/

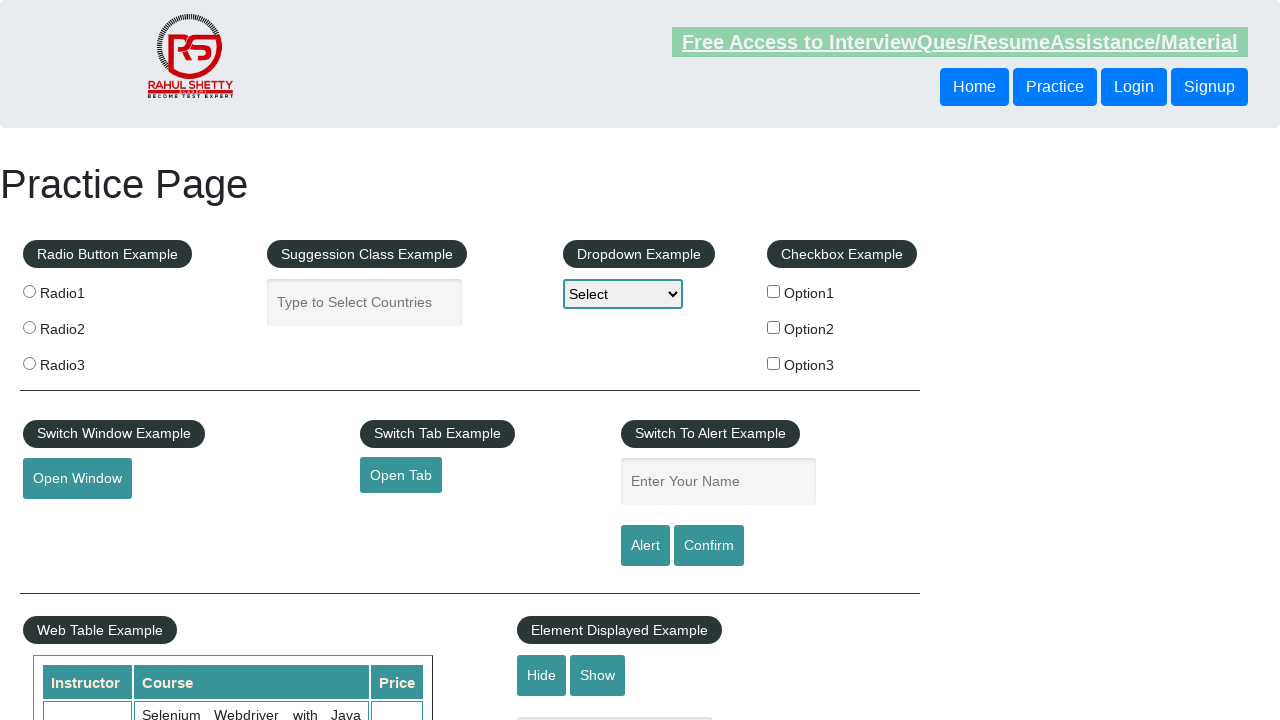

Navigated to Automation Practice page
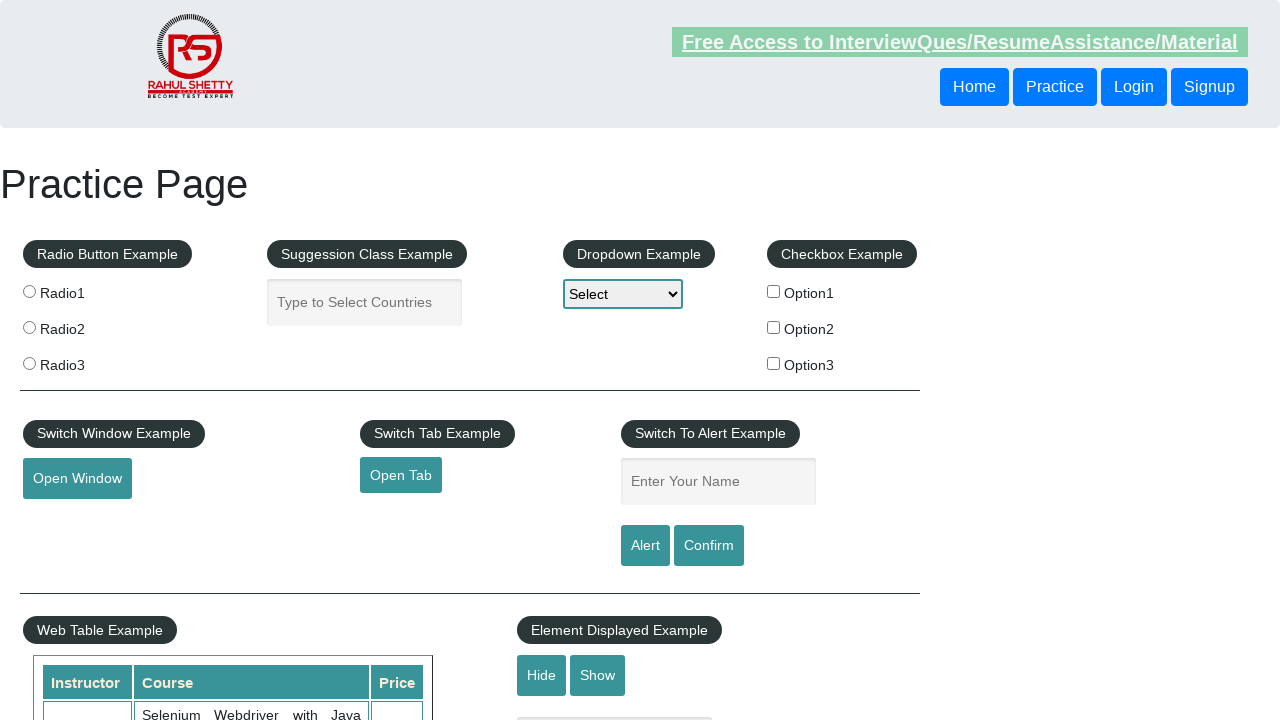

Footer links selector became available
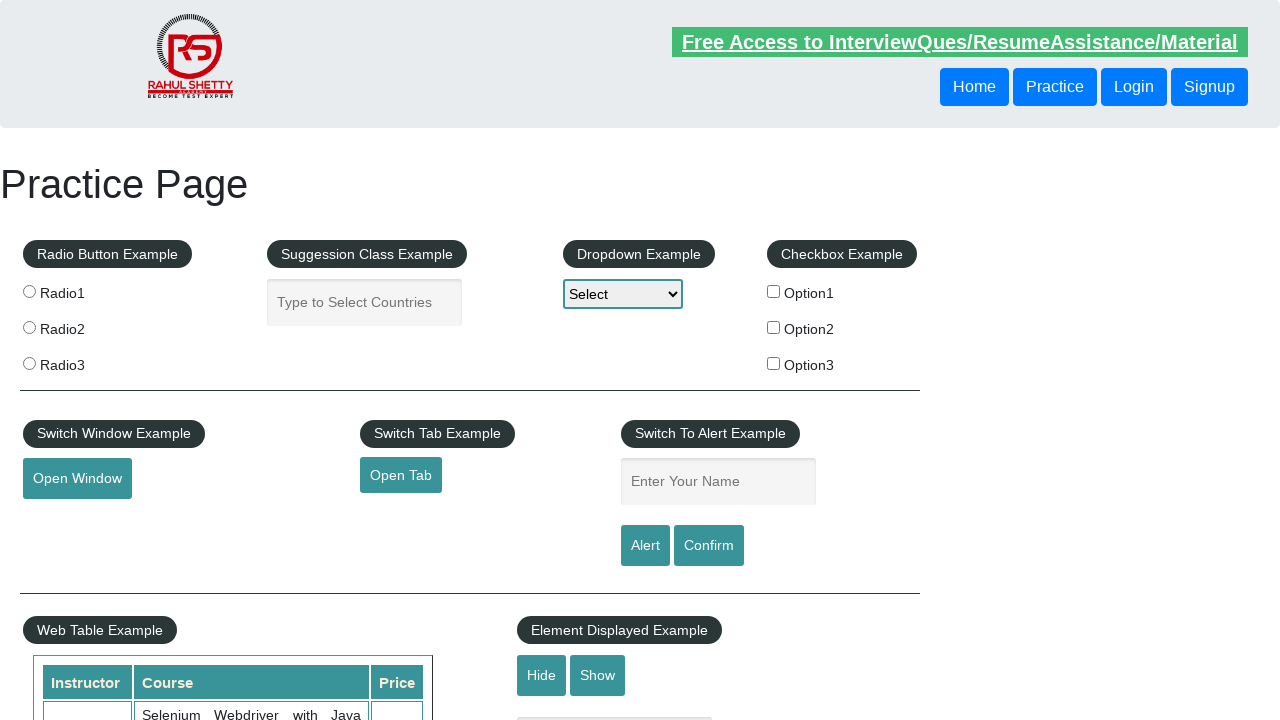

Located footer links element
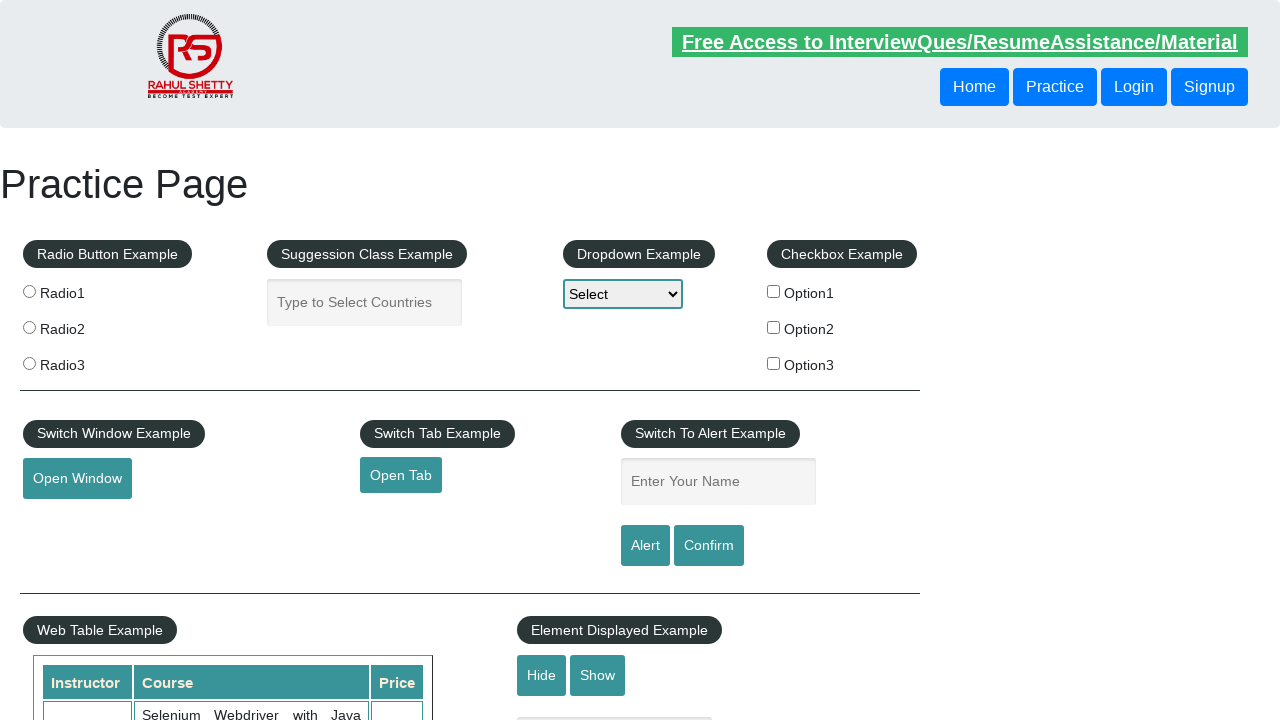

Verified 20 footer links are present on the page
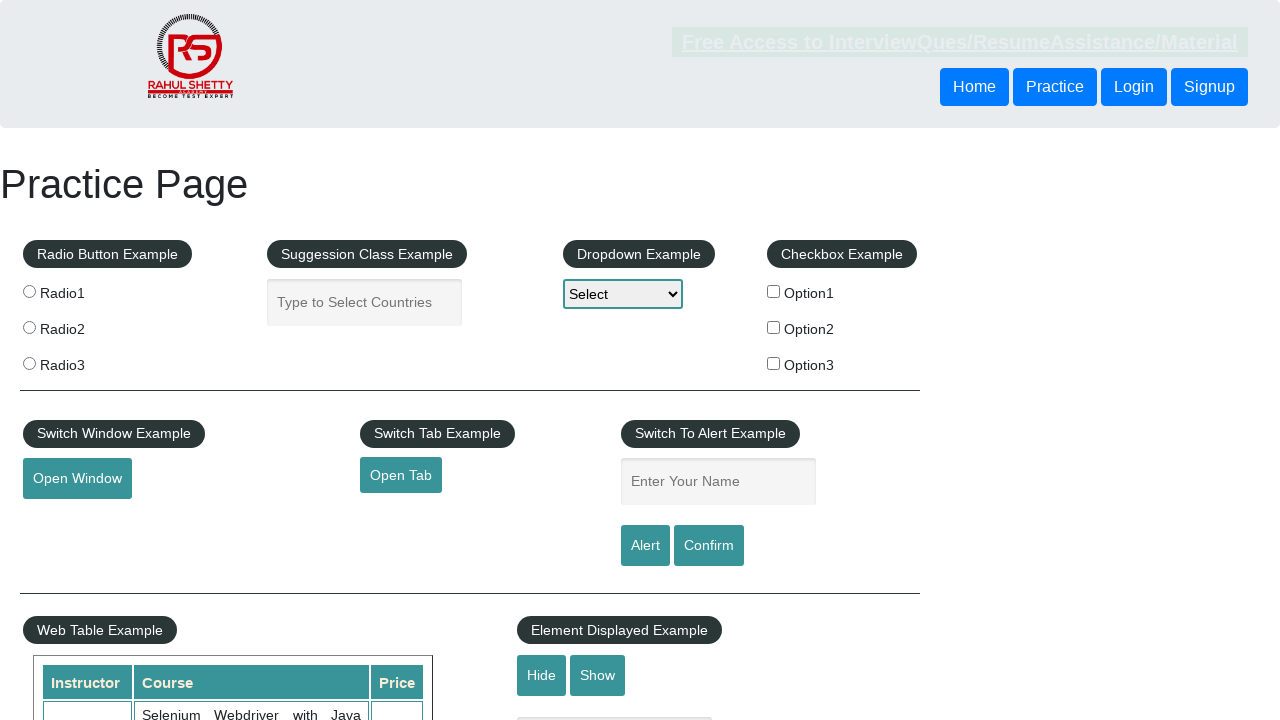

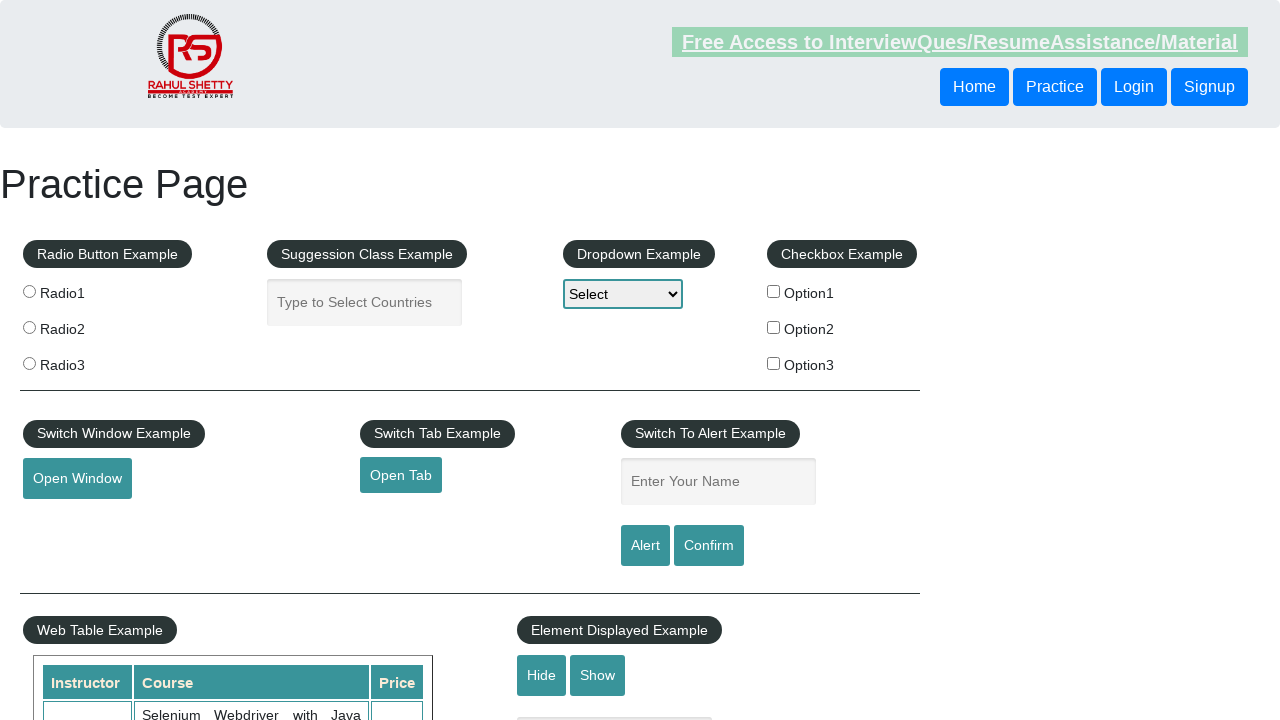